Tests dropdown functionality by selecting different options and verifying they are selected correctly

Starting URL: http://the-internet.herokuapp.com/dropdown

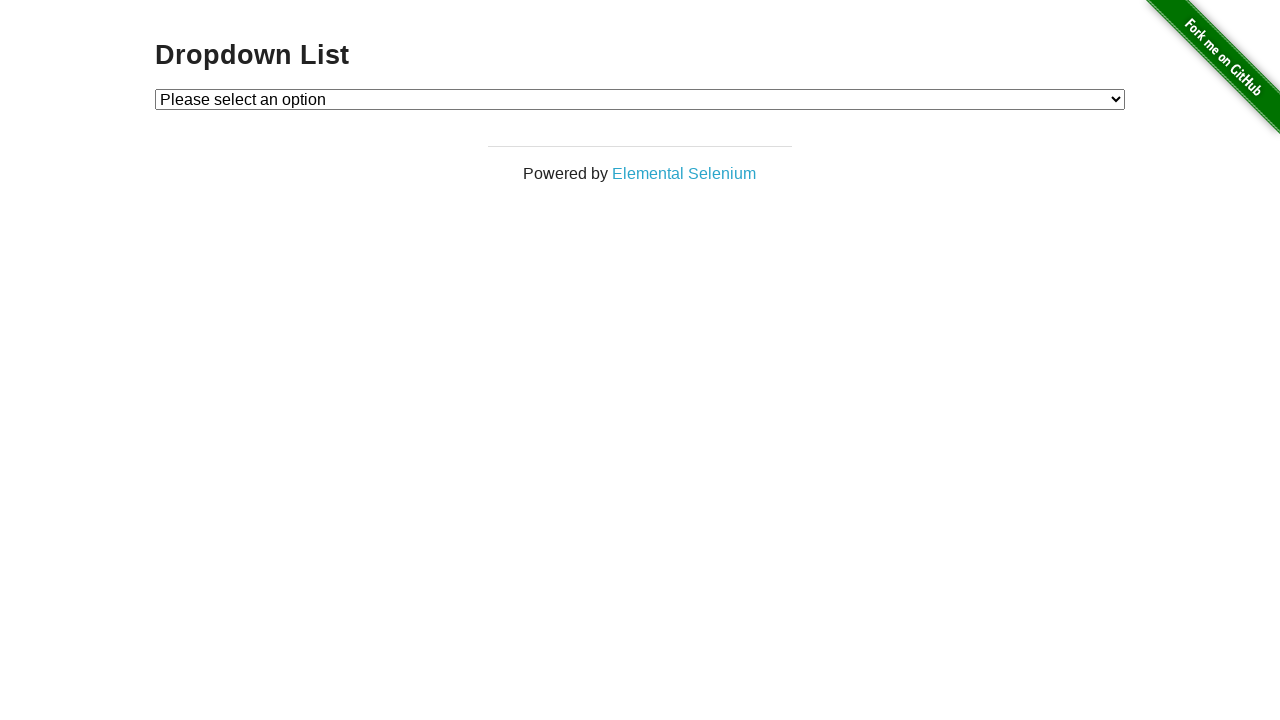

Located dropdown element
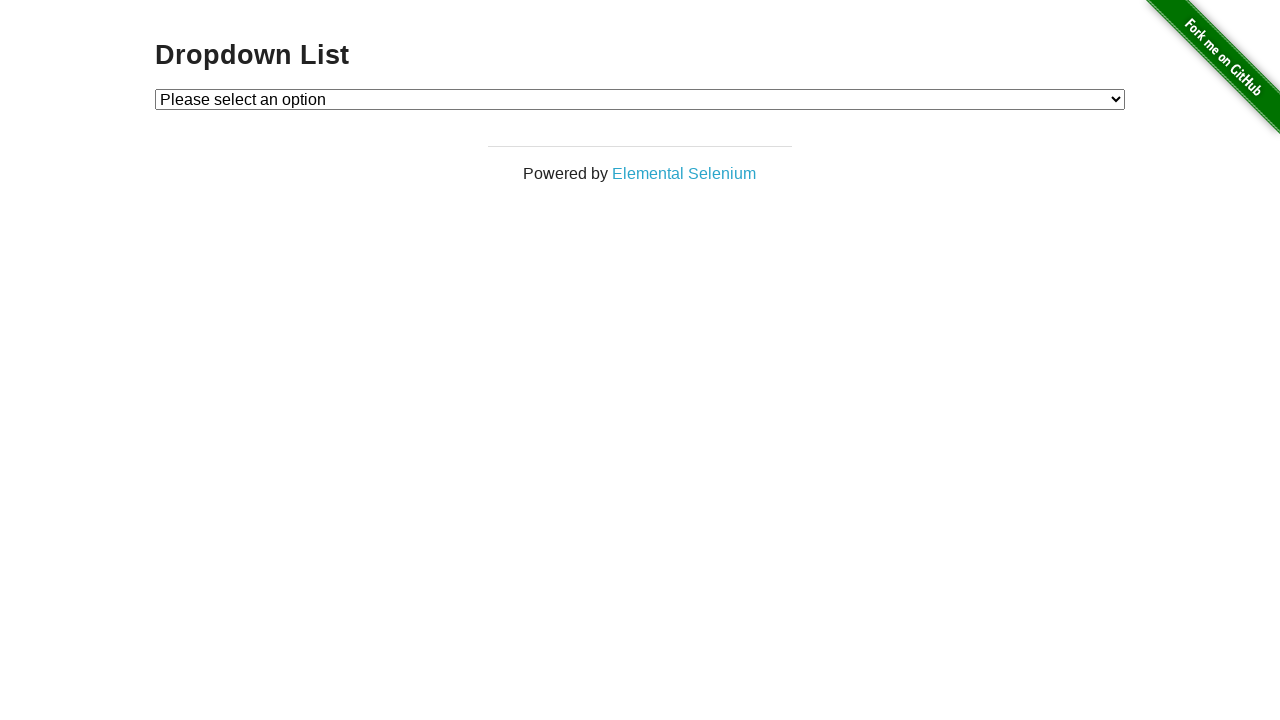

Retrieved all dropdown options
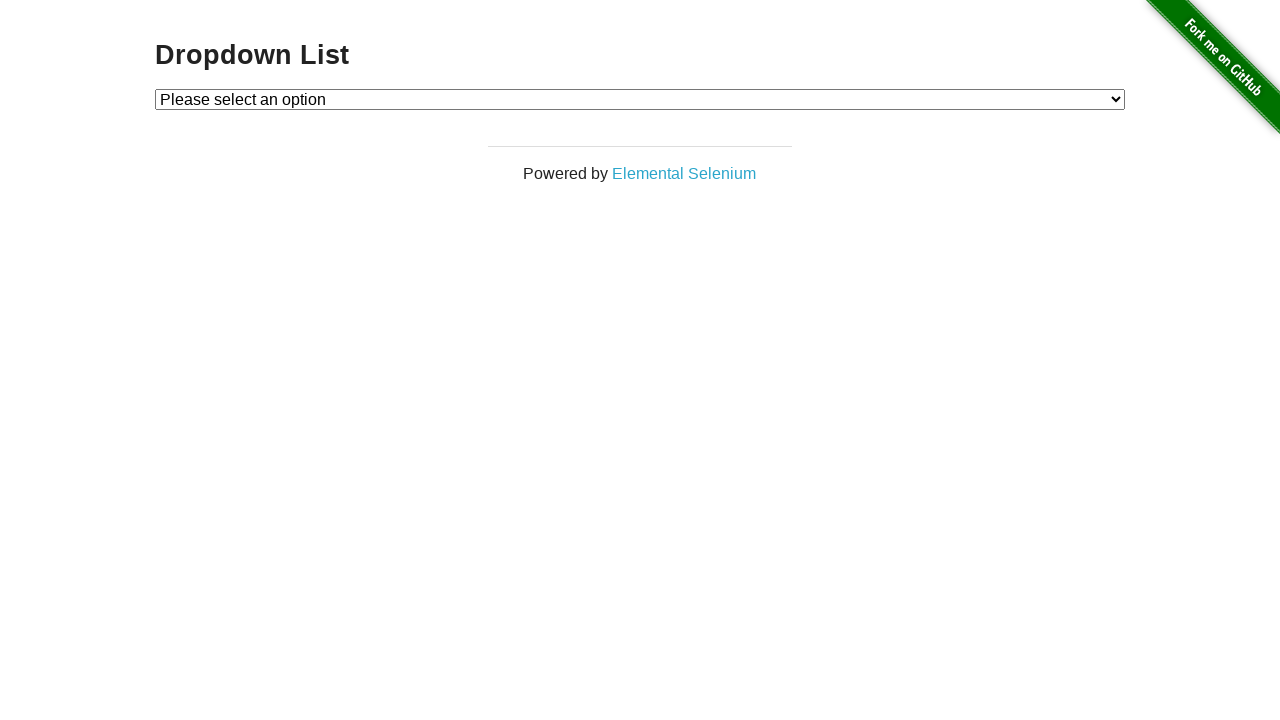

Selected first dropdown option by index on #dropdown
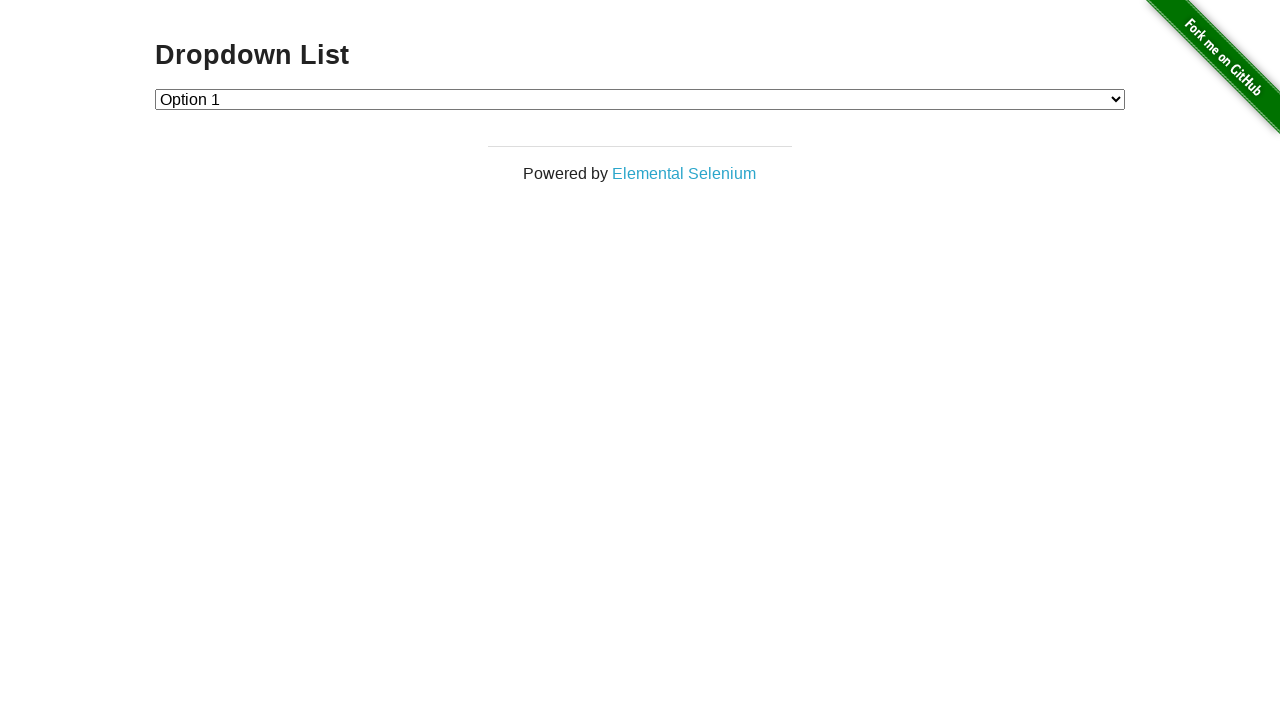

Verified first option is selected
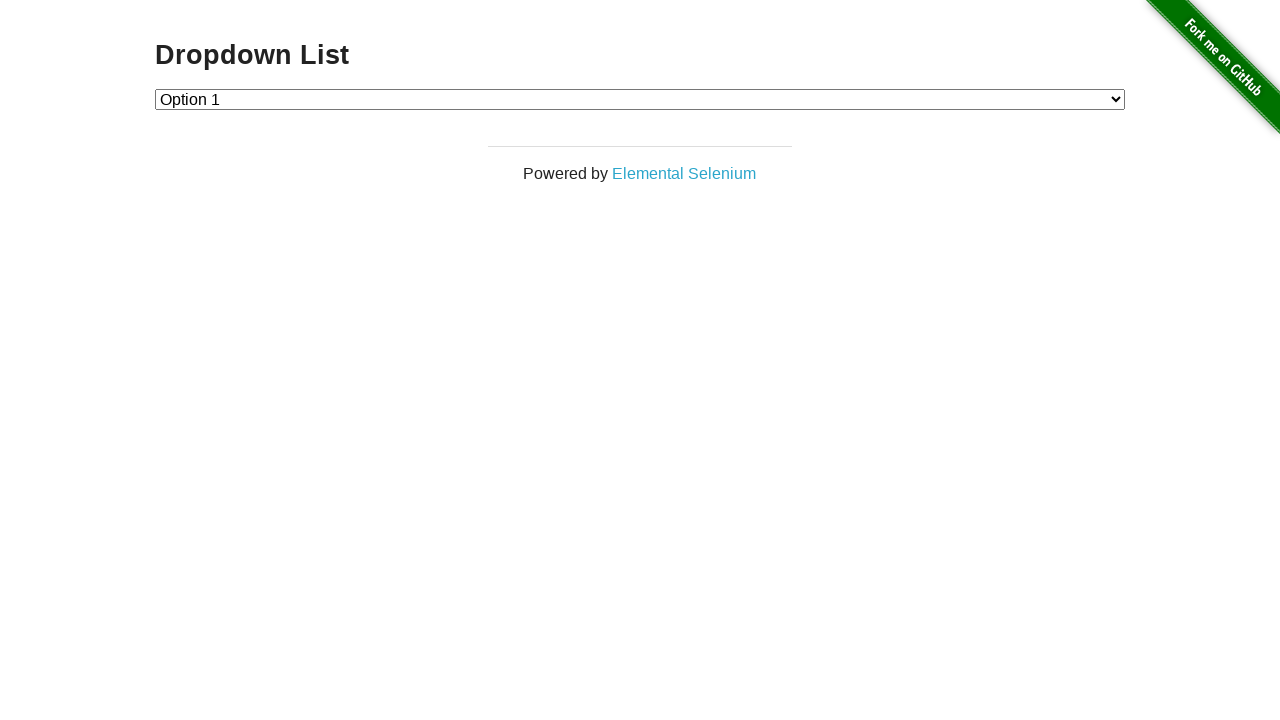

Selected second dropdown option by index on #dropdown
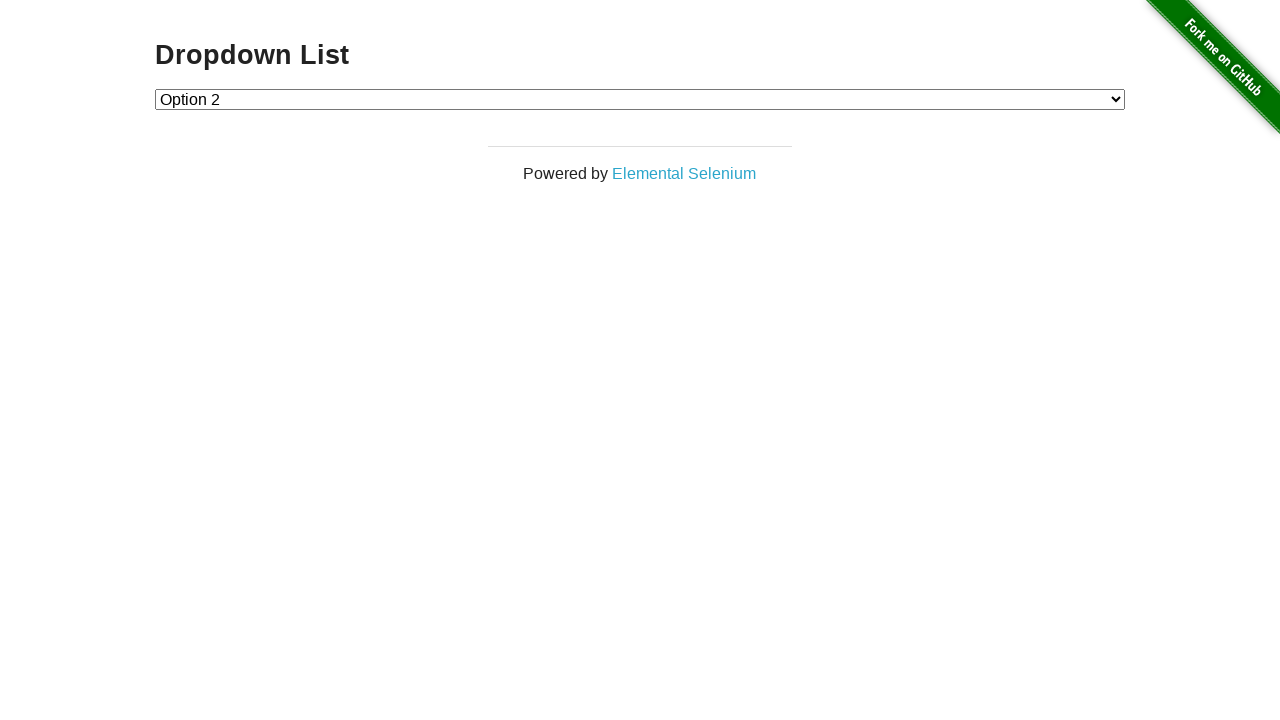

Verified second option is selected
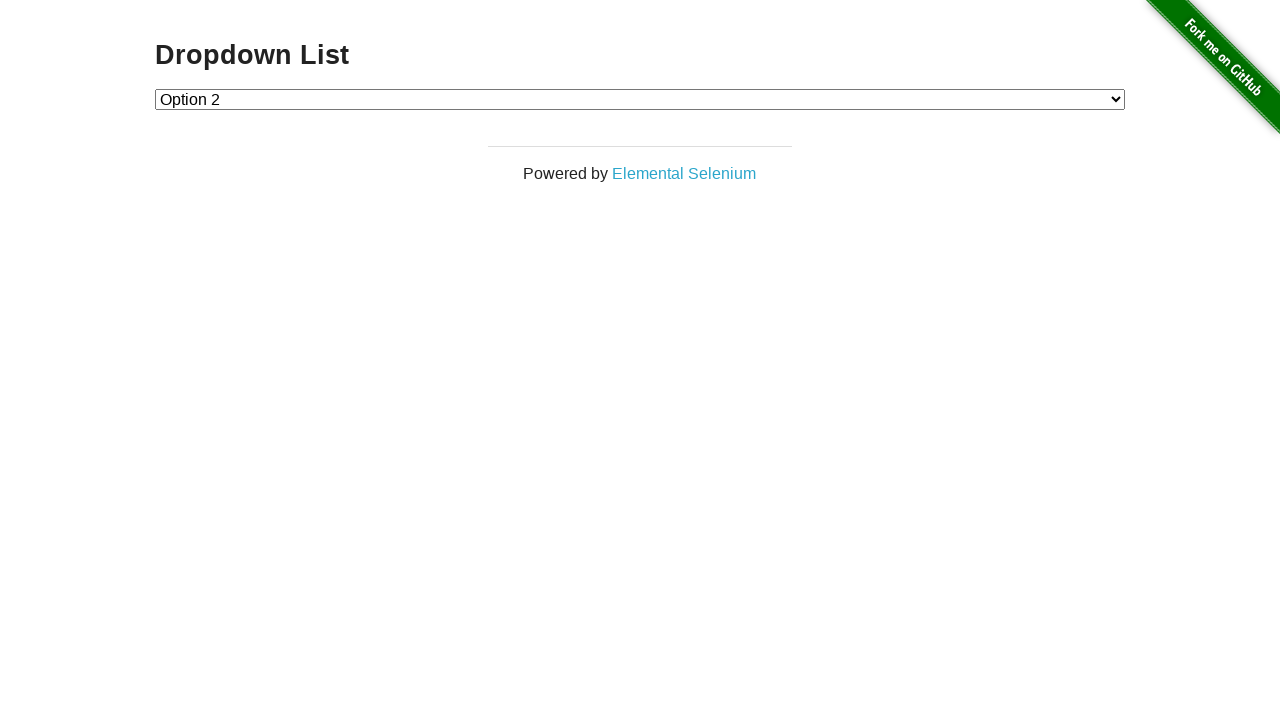

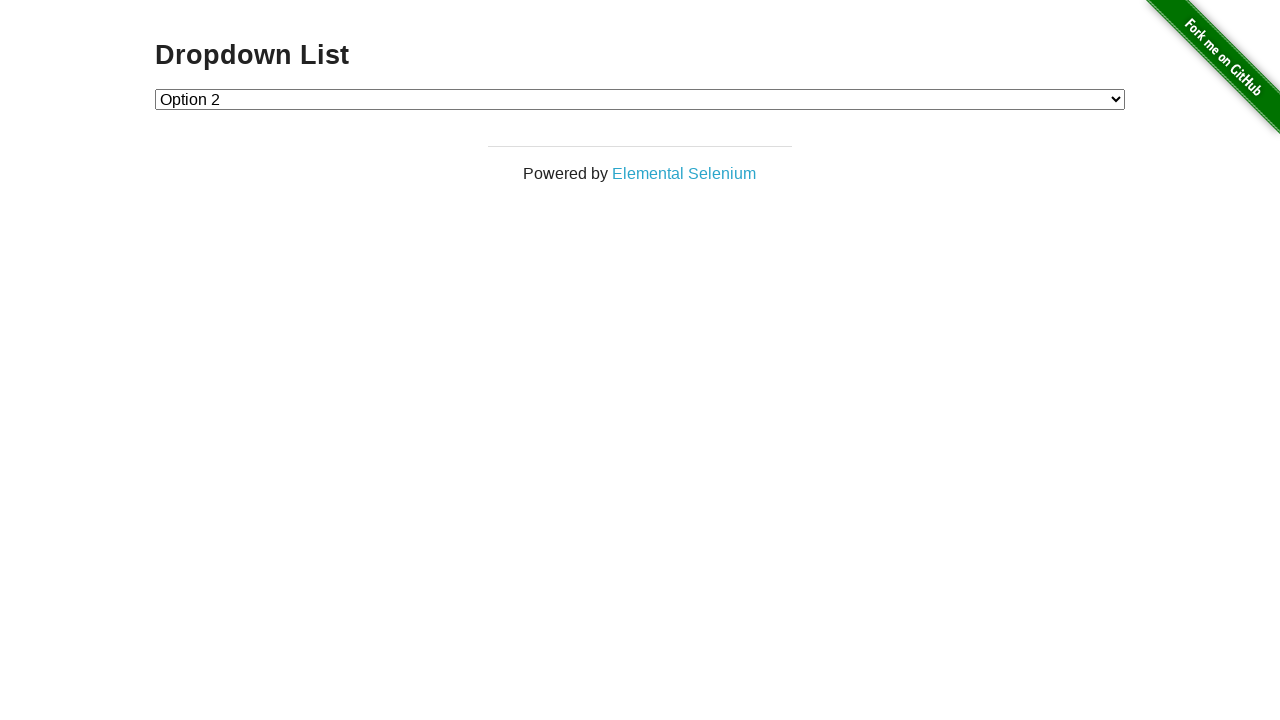